Tests a JavaScript prompt alert by triggering it, entering text into the prompt, accepting it, and verifying the entered text appears in the result

Starting URL: https://automationfc.github.io/basic-form/index.html

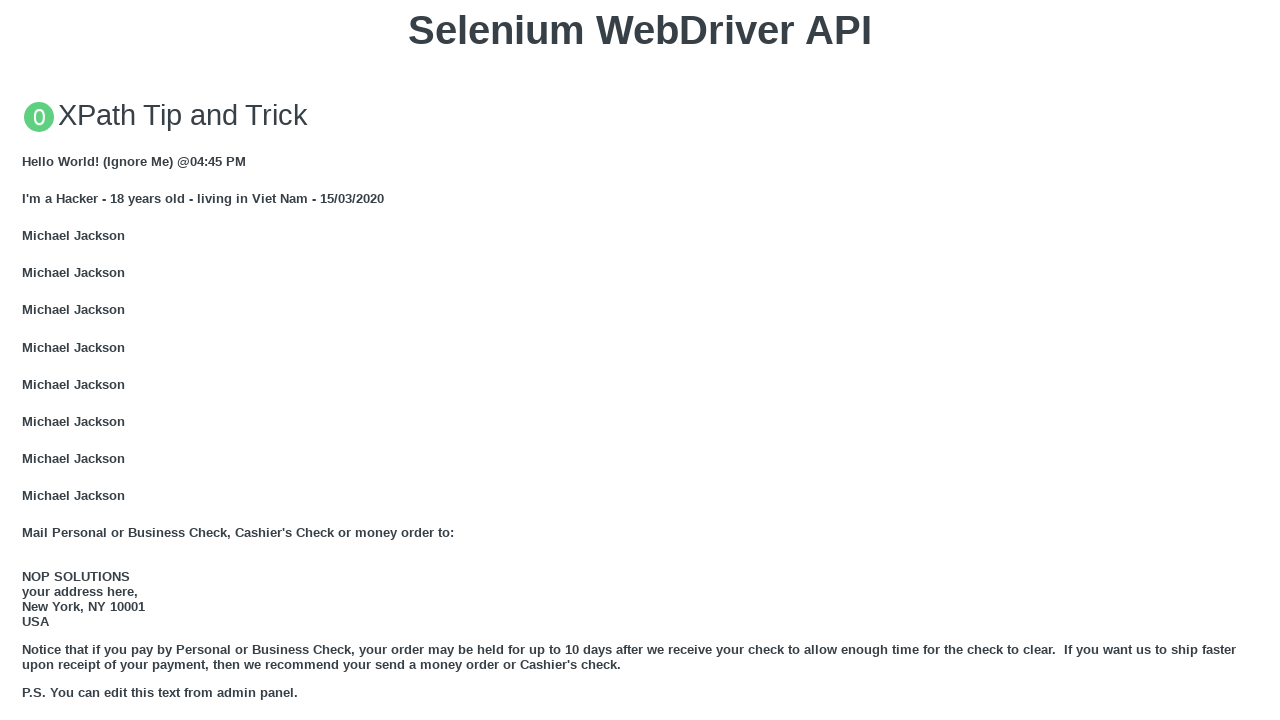

Set up dialog handler to accept prompt with text 'Lucifer'
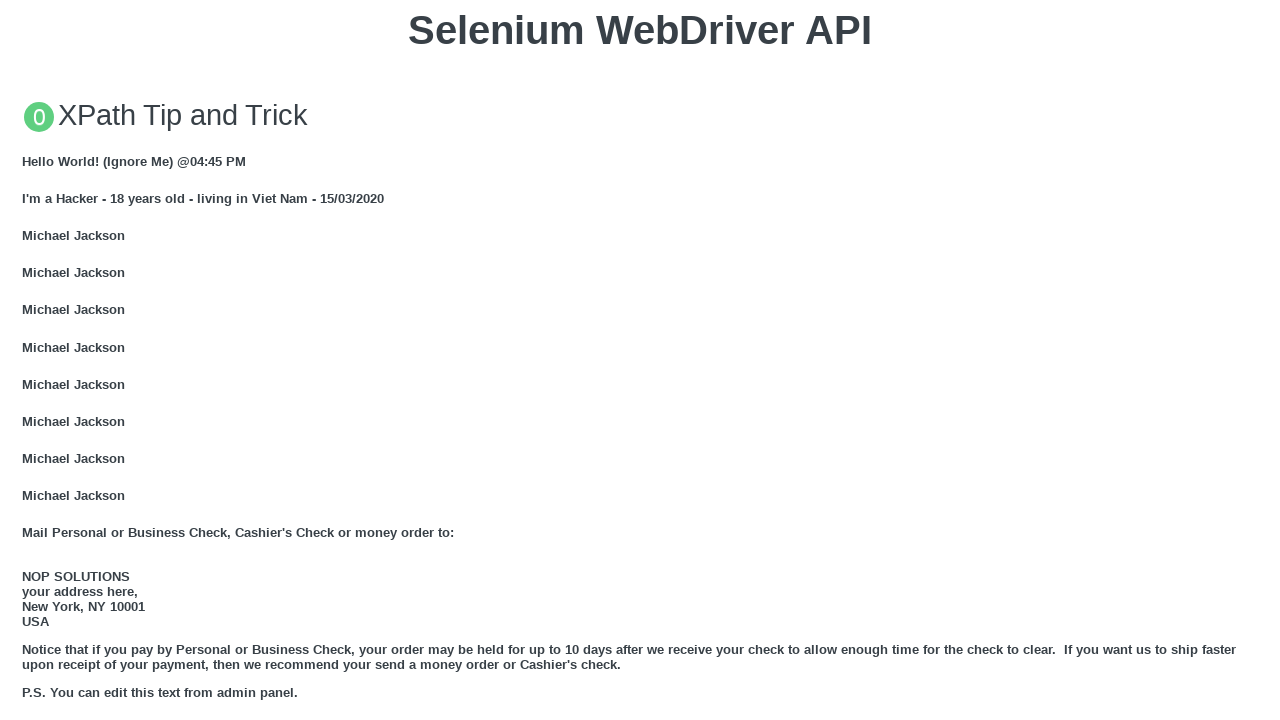

Clicked button to trigger JavaScript prompt alert at (640, 360) on xpath=//button[@onclick='jsPrompt()']
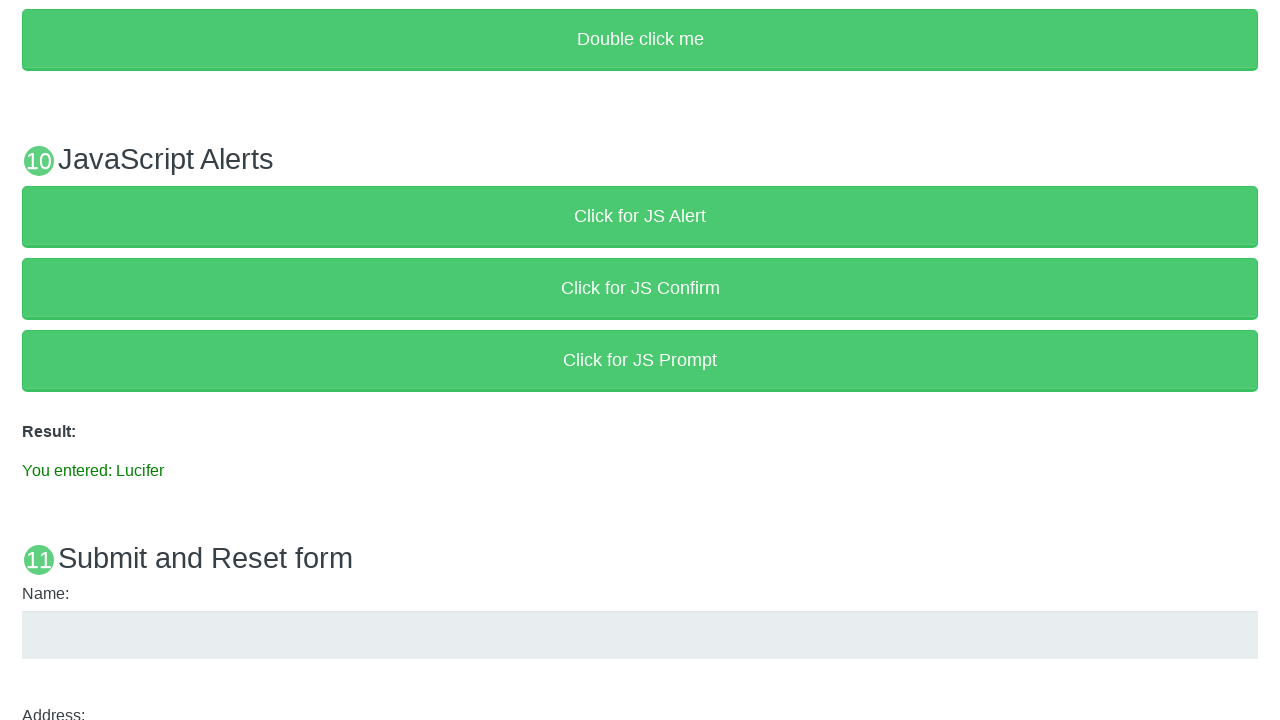

Waited for result message to appear
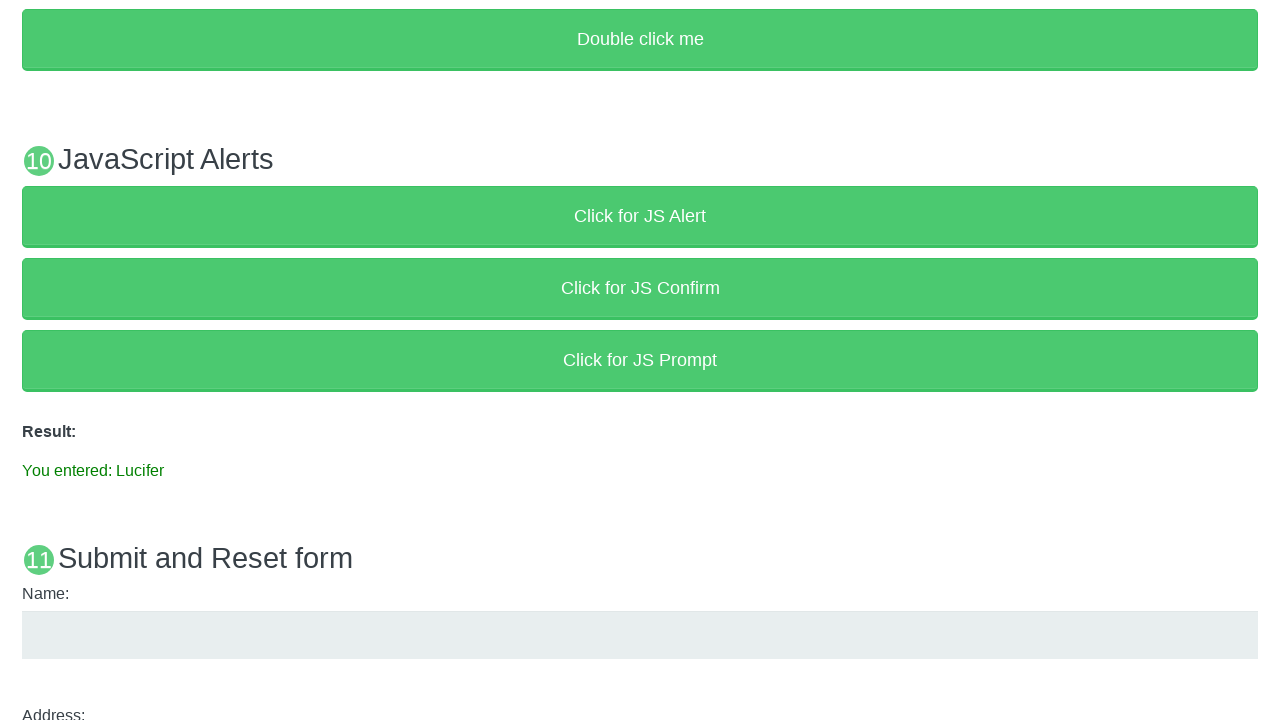

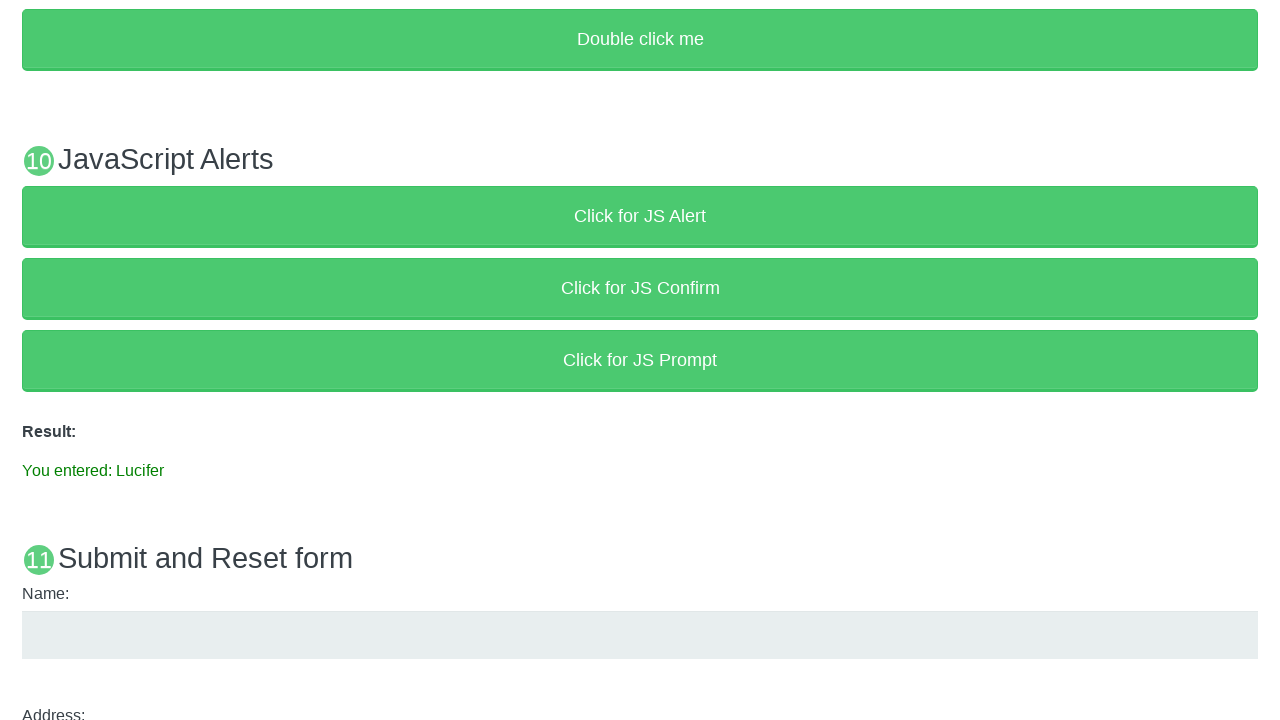